Navigates to the Get User Media page from the main page and verifies the page URL and title

Starting URL: https://bonigarcia.dev/selenium-webdriver-java/

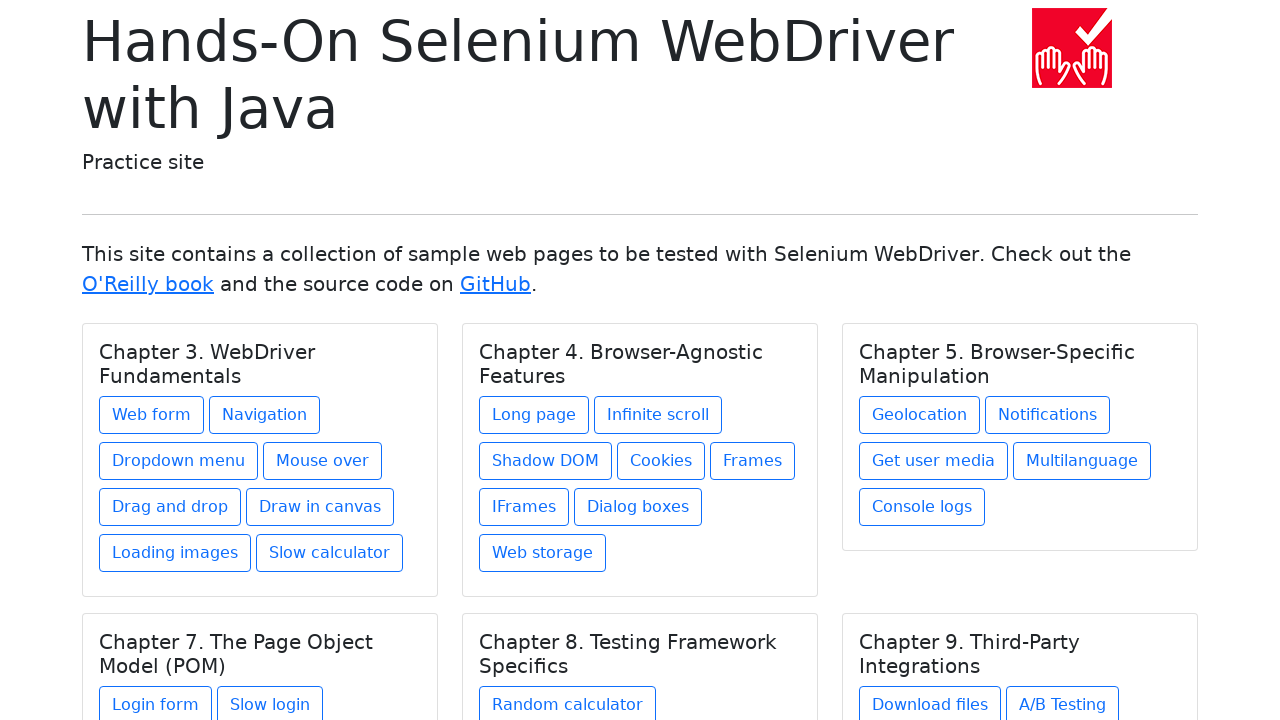

Clicked on the Get User Media link under Chapter 5 at (934, 461) on xpath=//h5[text()='Chapter 5. Browser-Specific Manipulation']/../a[@href='get-us
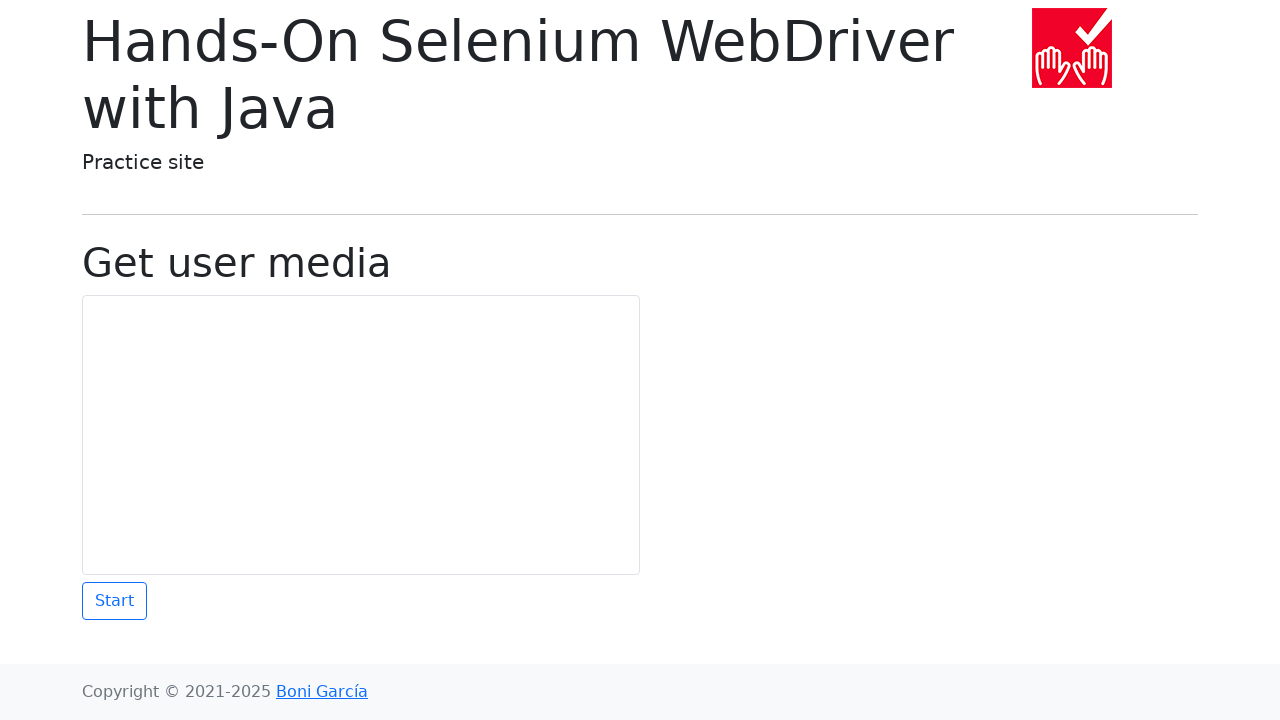

Waited for and verified the page title is displayed
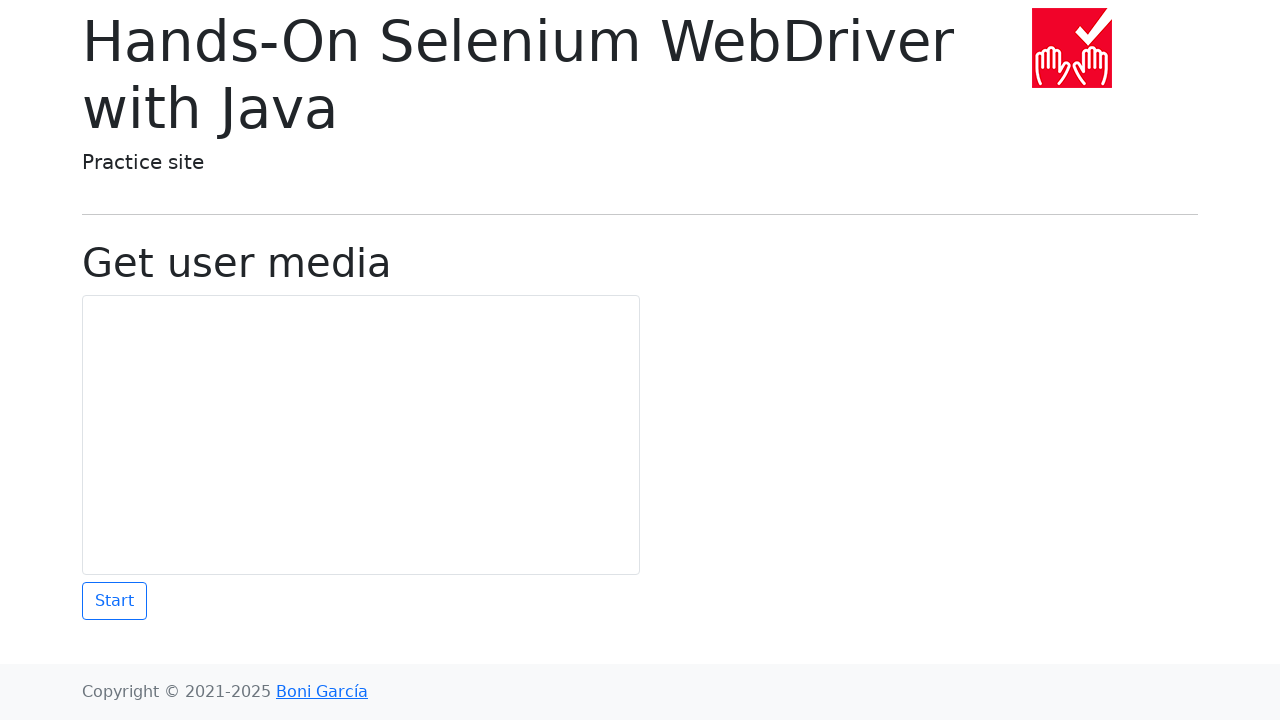

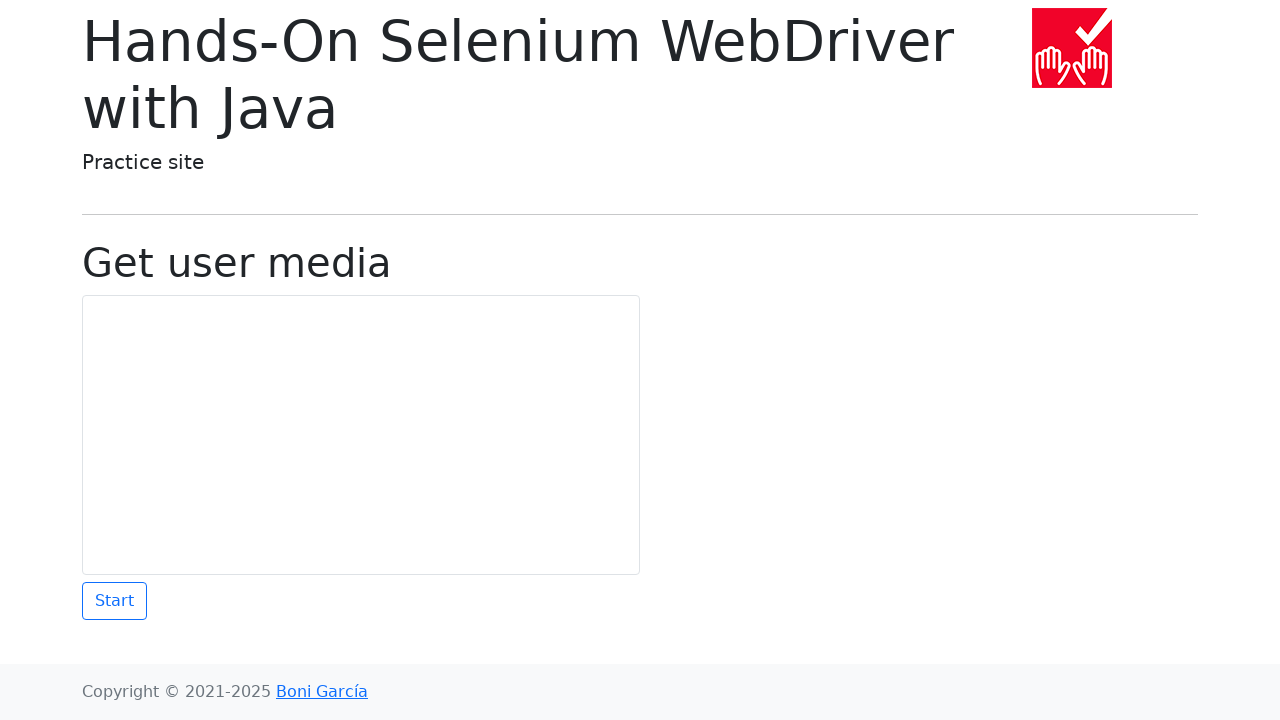